Tests that data persists after page reload

Starting URL: https://demo.playwright.dev/todomvc

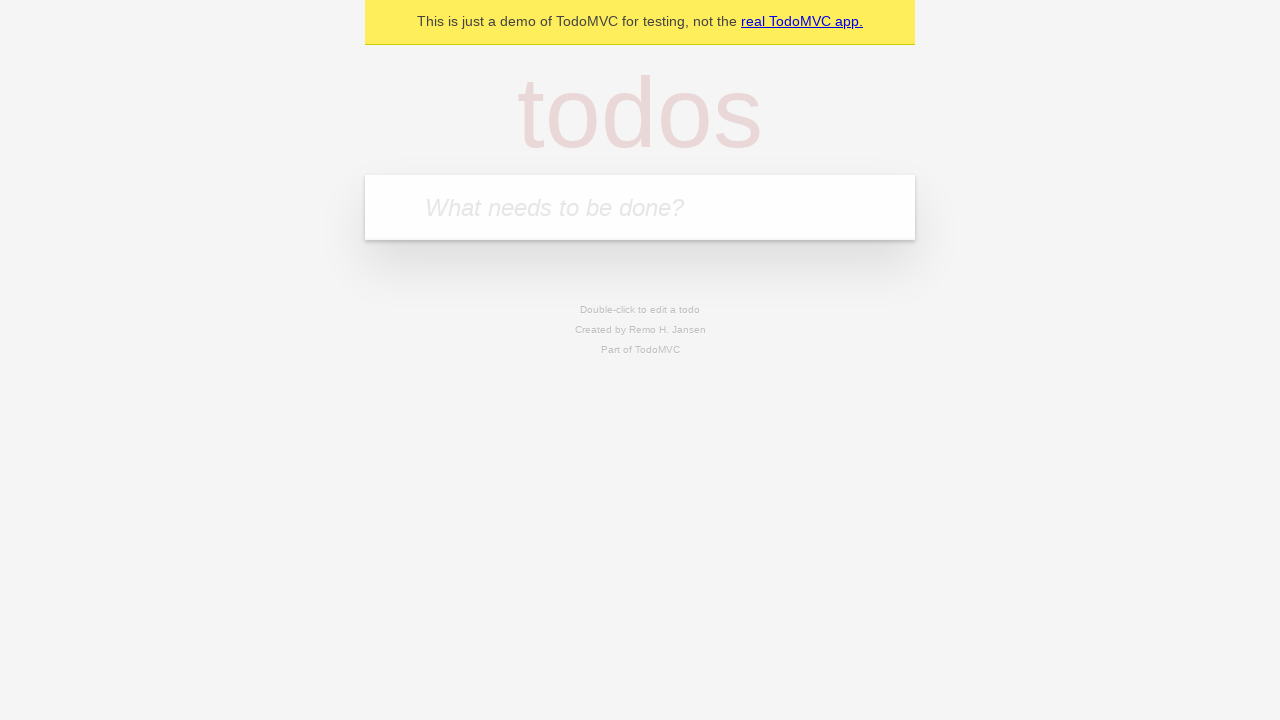

Filled todo input with 'buy some cheese' on internal:attr=[placeholder="What needs to be done?"i]
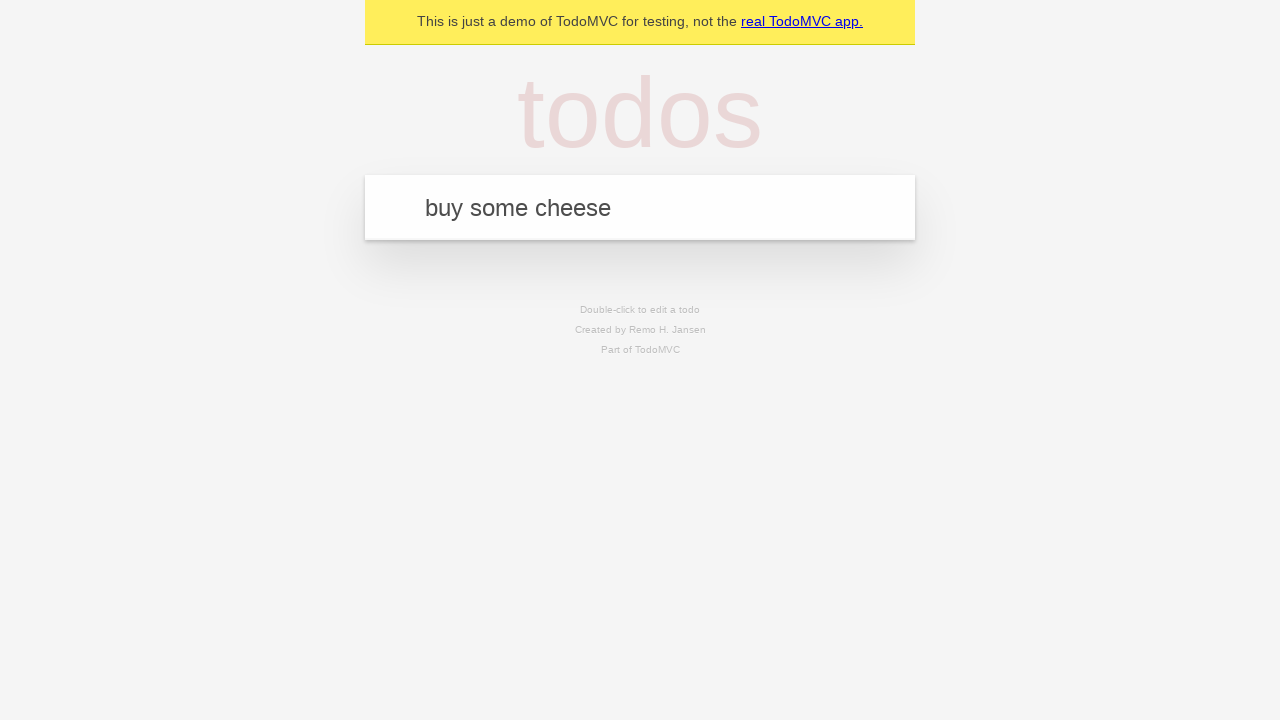

Pressed Enter to create first todo on internal:attr=[placeholder="What needs to be done?"i]
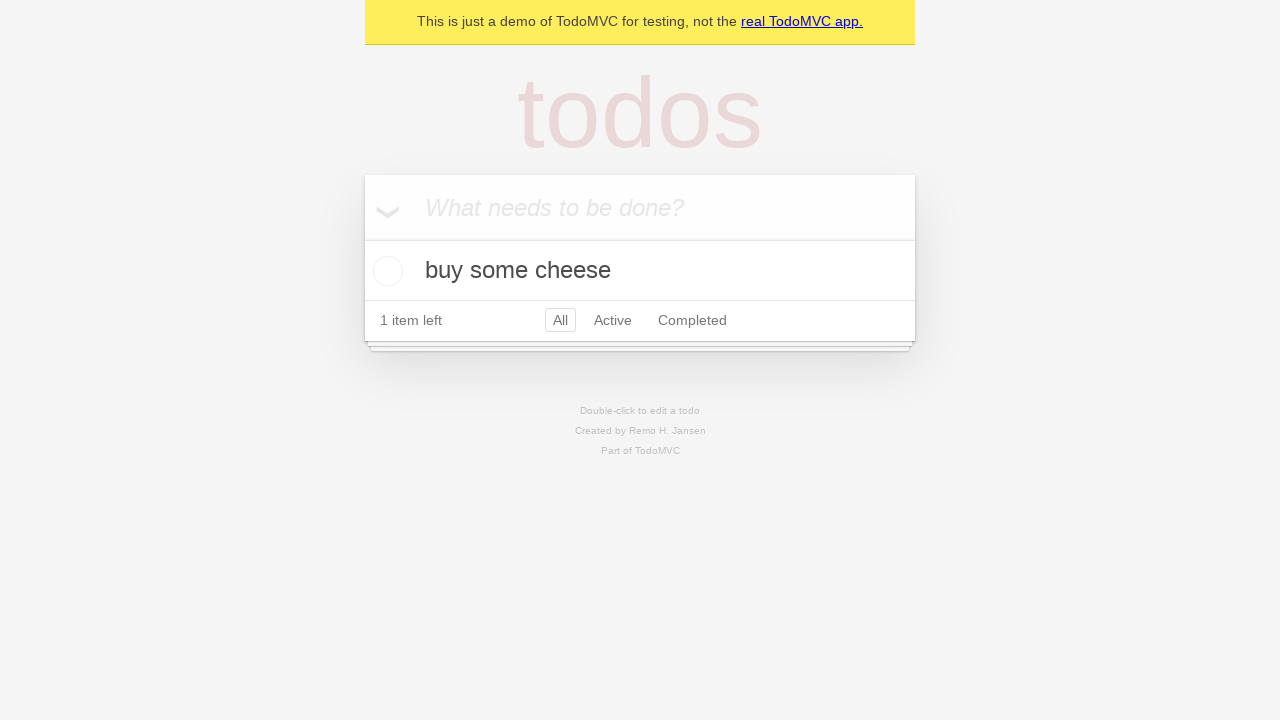

Filled todo input with 'feed the cat' on internal:attr=[placeholder="What needs to be done?"i]
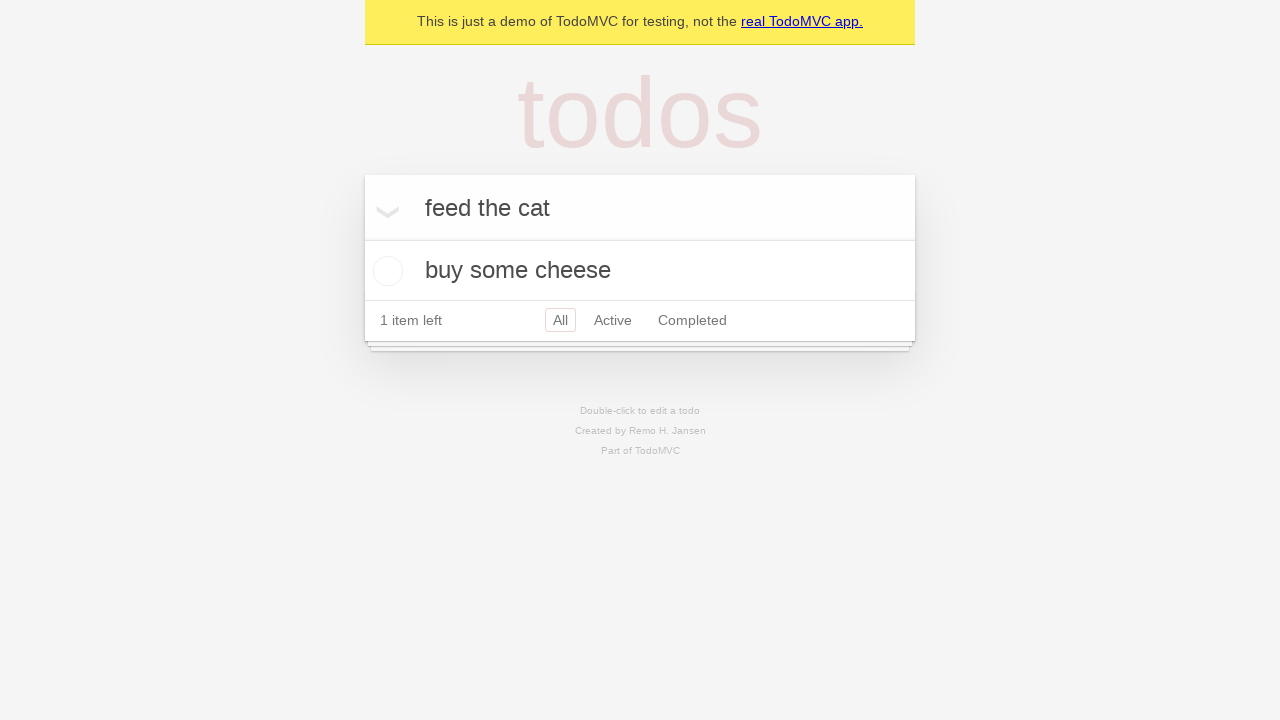

Pressed Enter to create second todo on internal:attr=[placeholder="What needs to be done?"i]
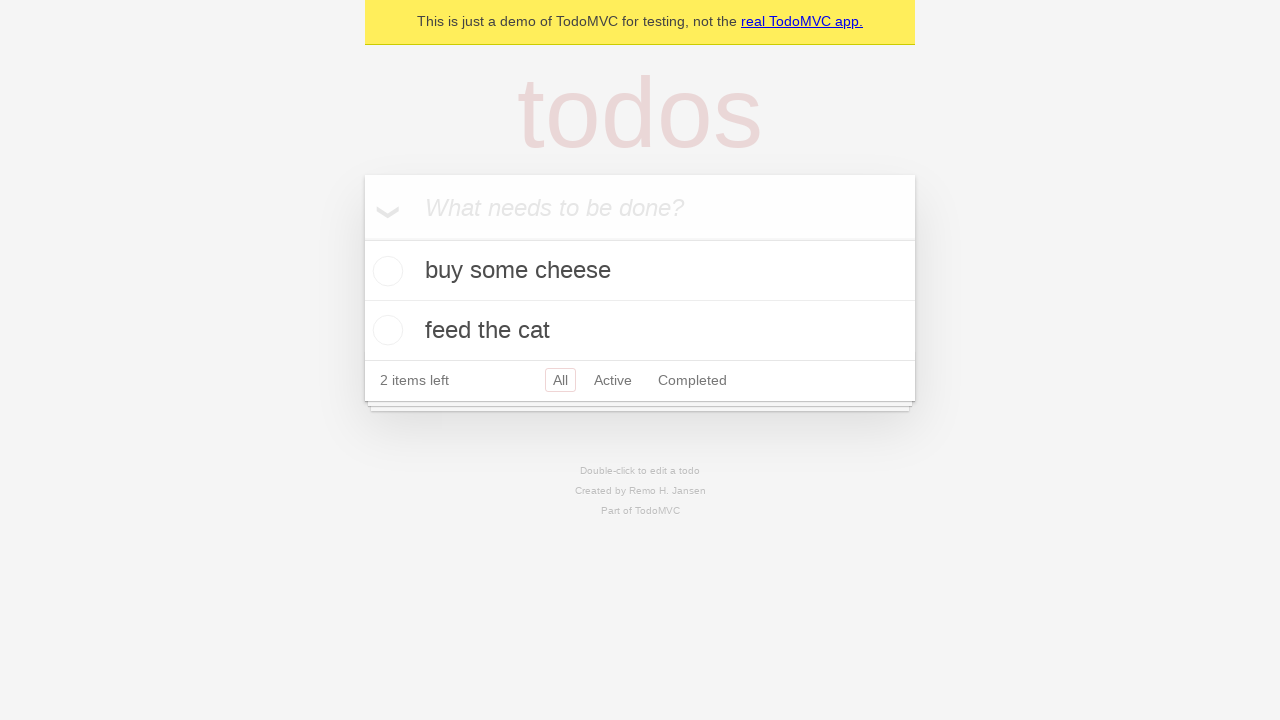

Checked the first todo item at (385, 271) on internal:testid=[data-testid="todo-item"s] >> nth=0 >> internal:role=checkbox
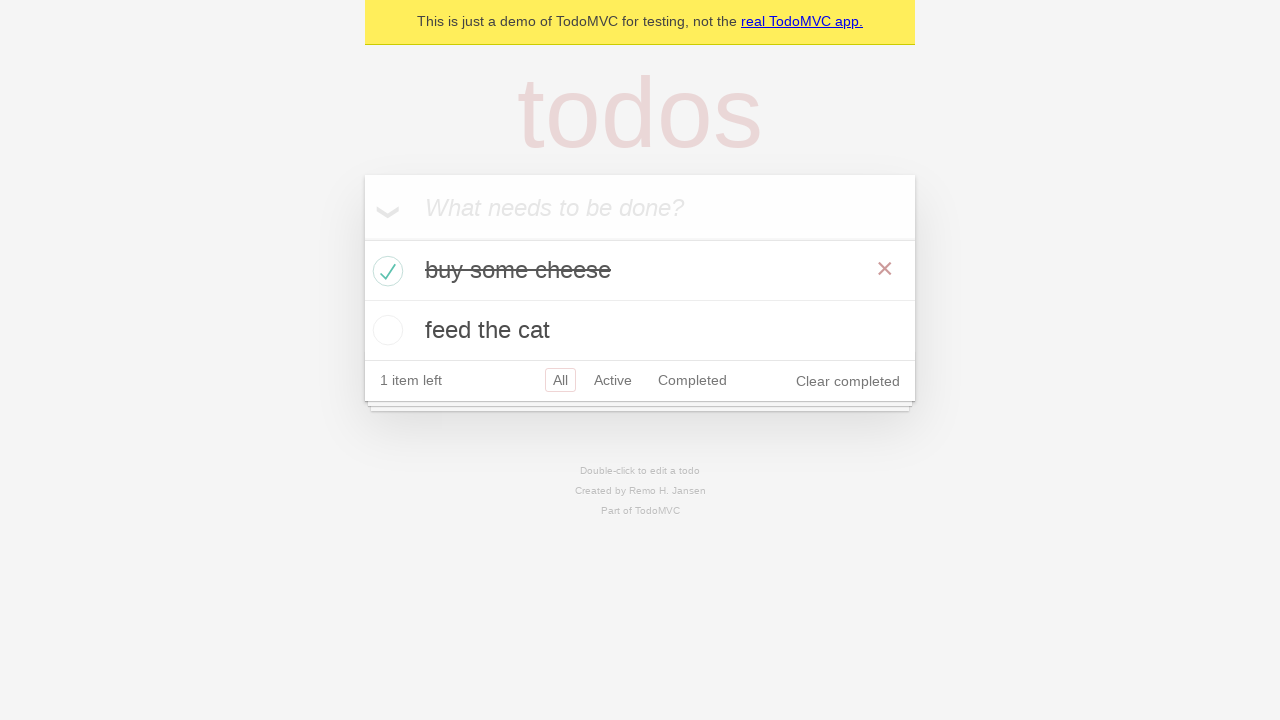

Reloaded the page
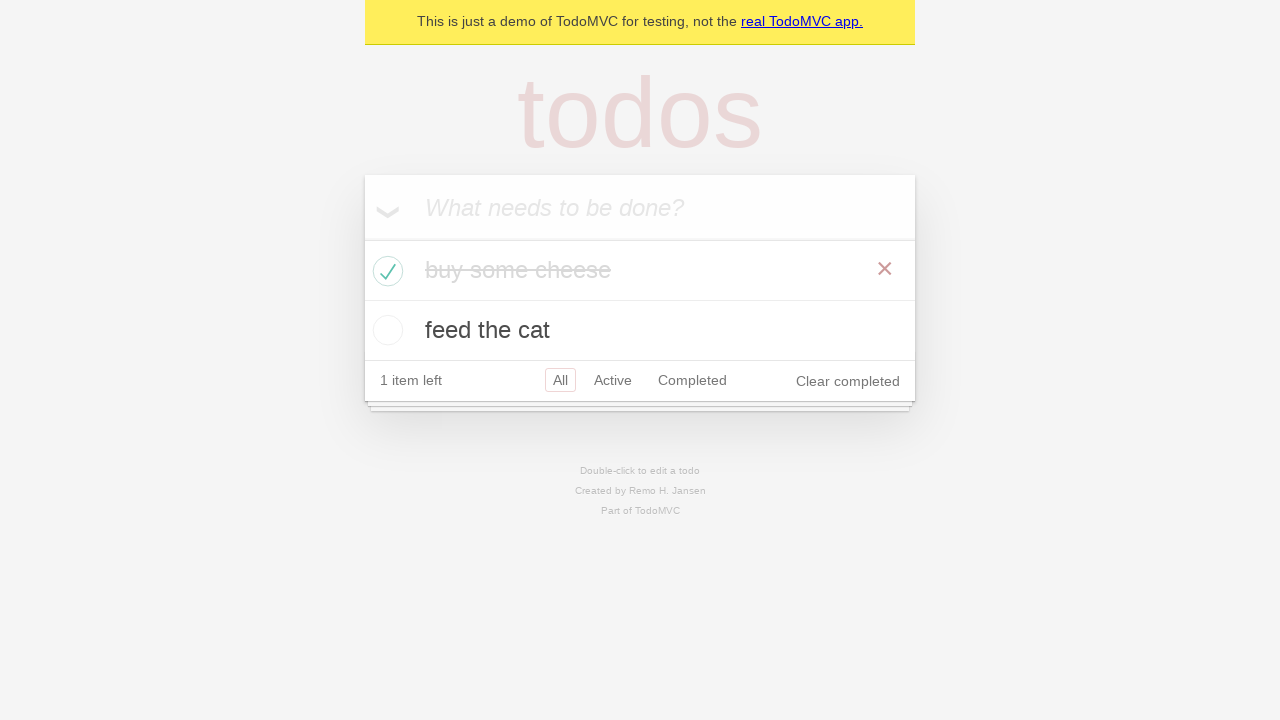

Waited for todo items to load after reload
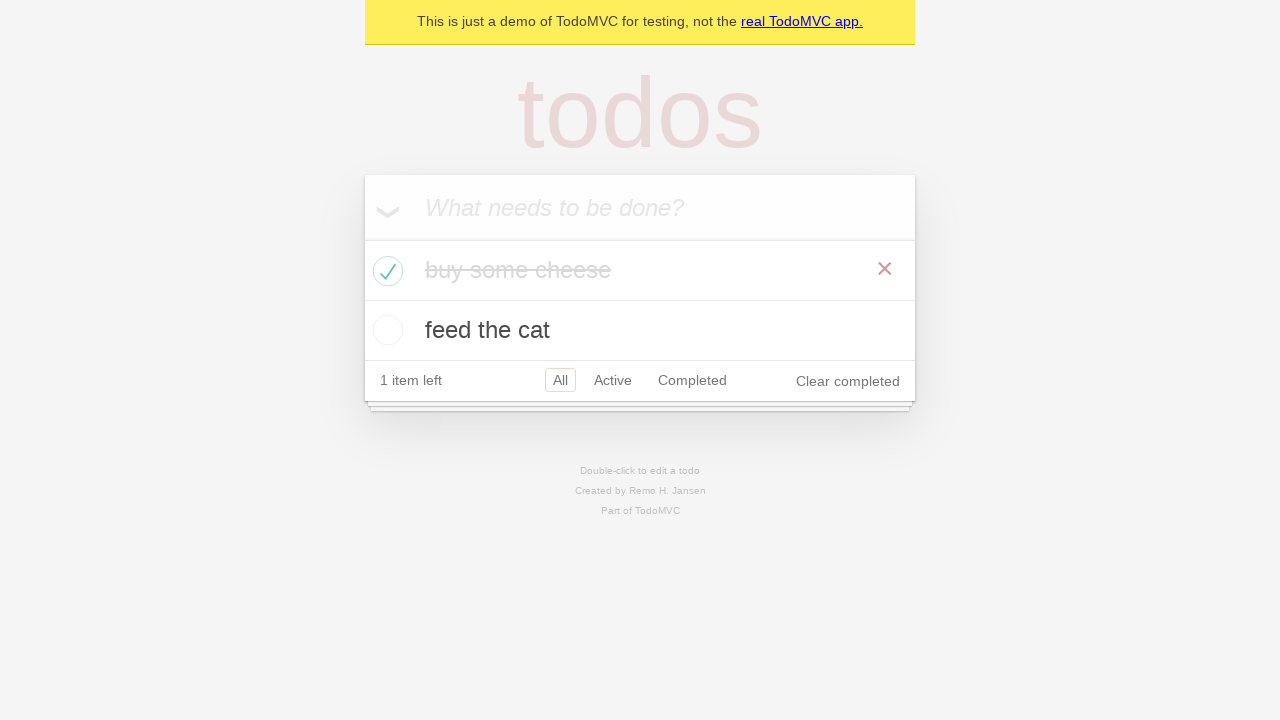

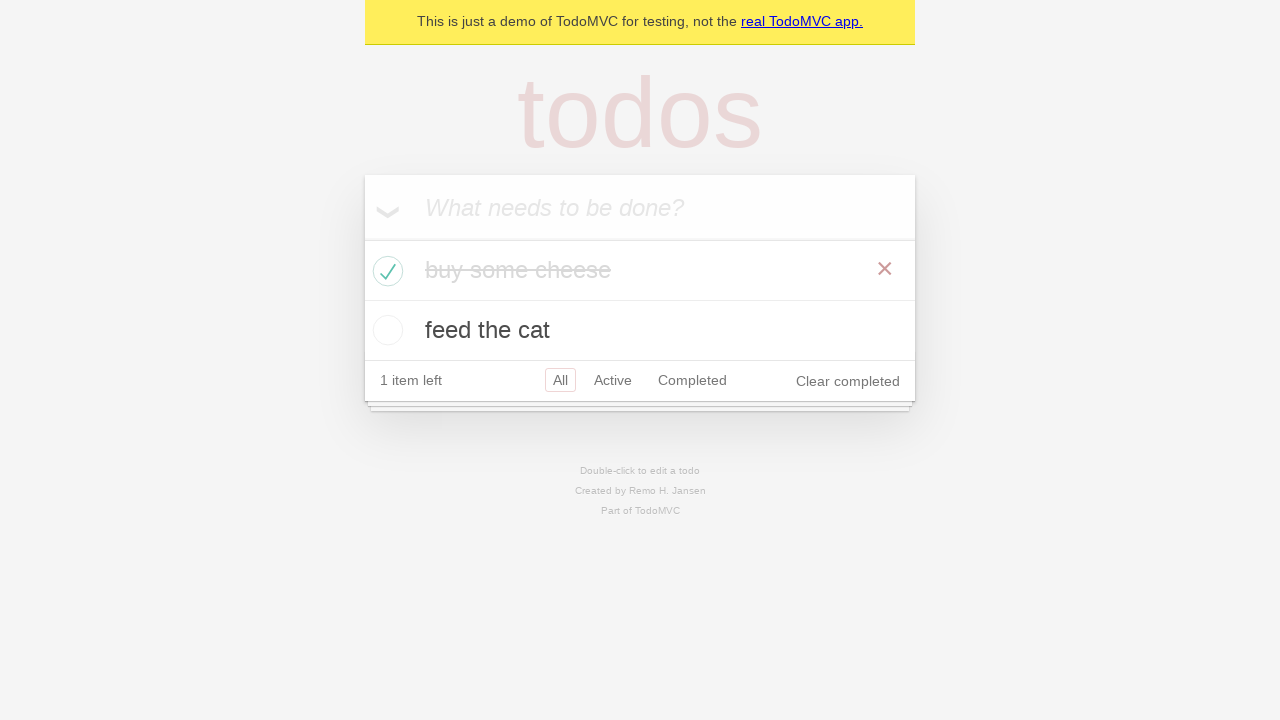